Tests browser navigation functionality by navigating to Tesla, using back/forward/refresh buttons, and then navigating to Etsy

Starting URL: https://www.tesla.com/

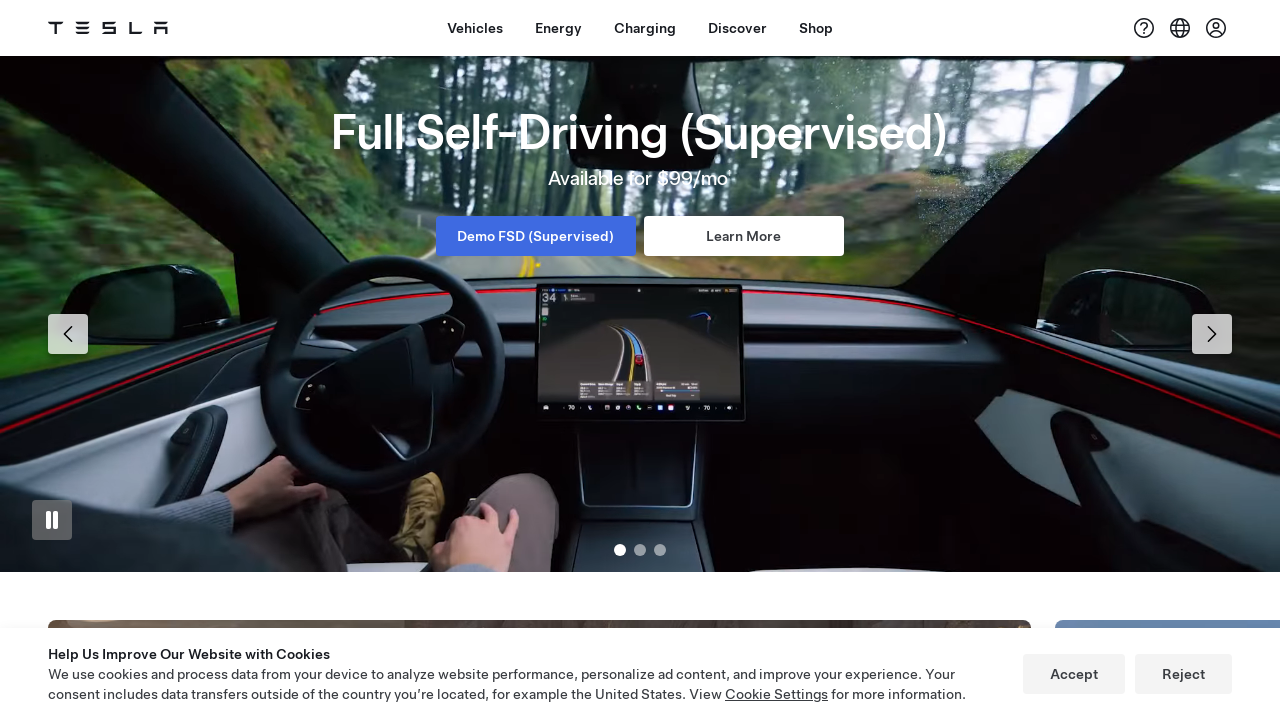

Navigated back from Tesla (landed on blank page)
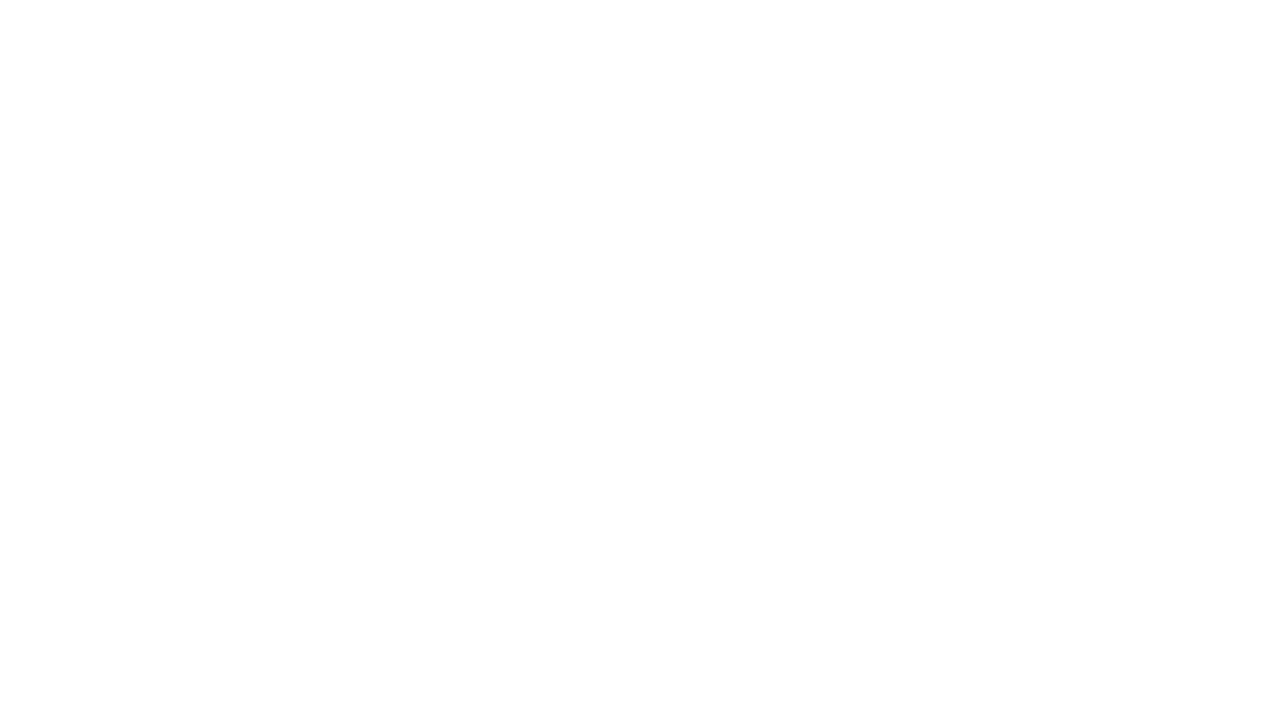

Navigated forward back to Tesla
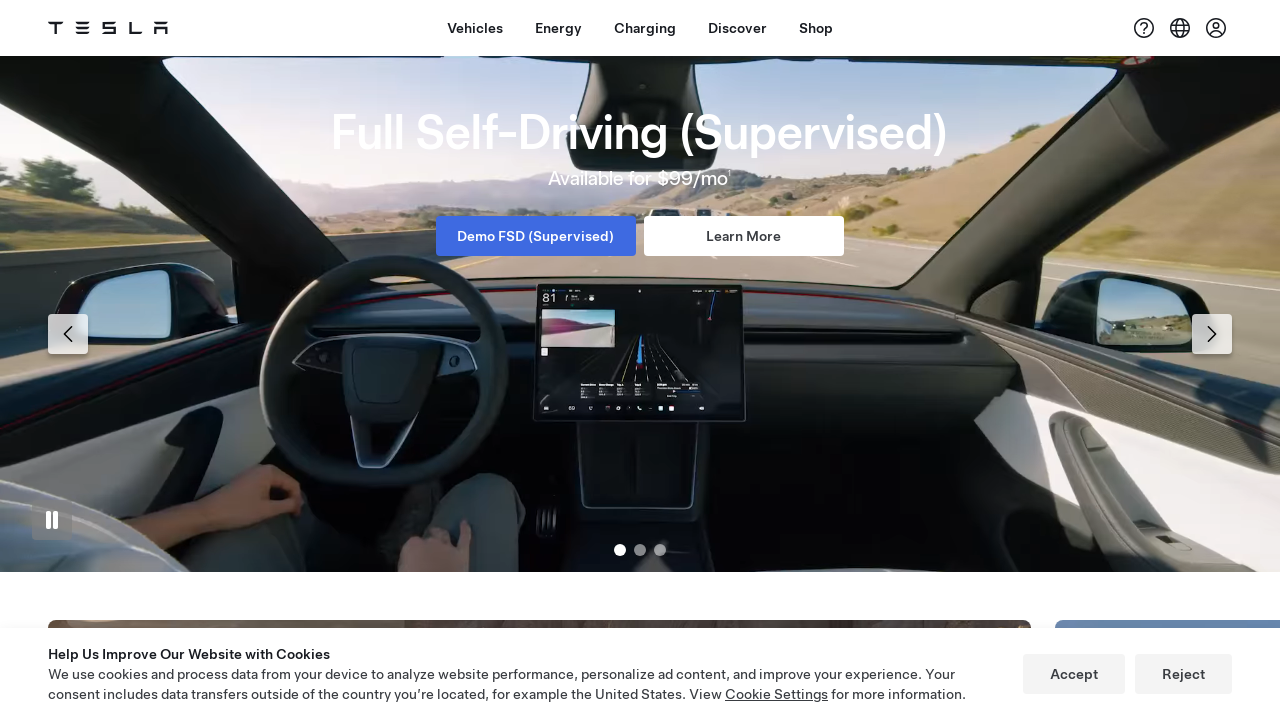

Refreshed Tesla page
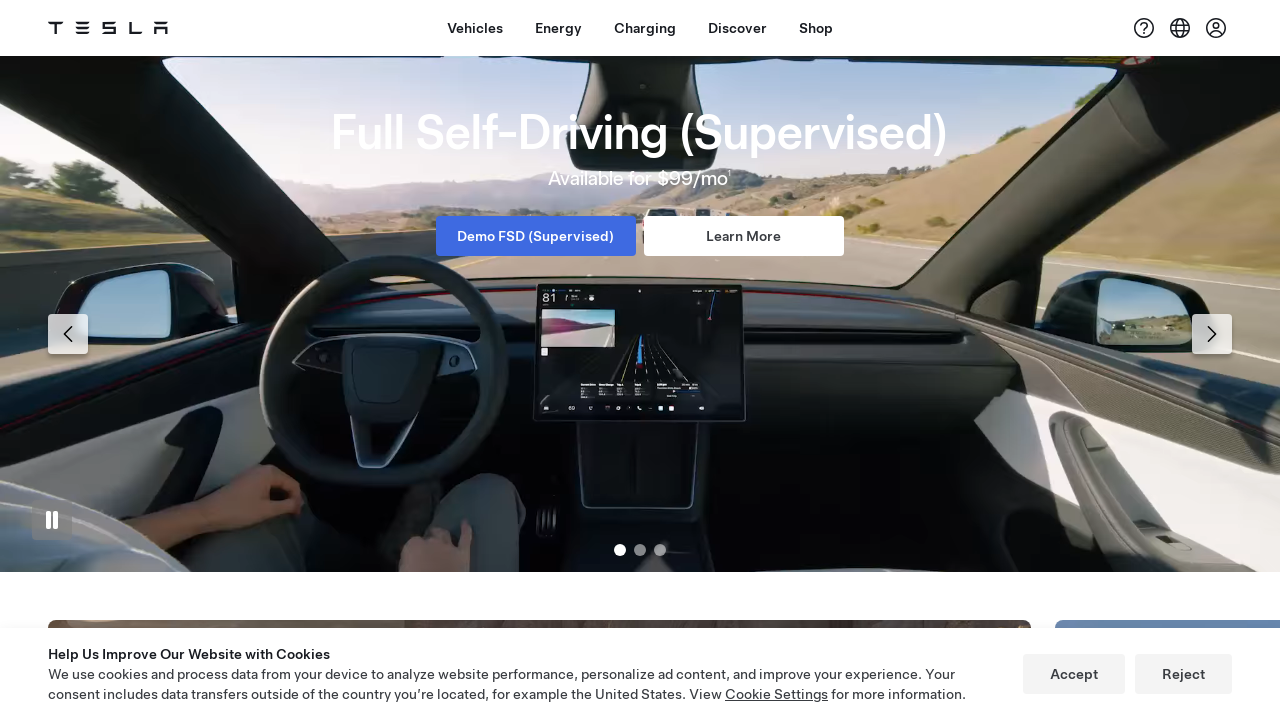

Navigated to Etsy homepage
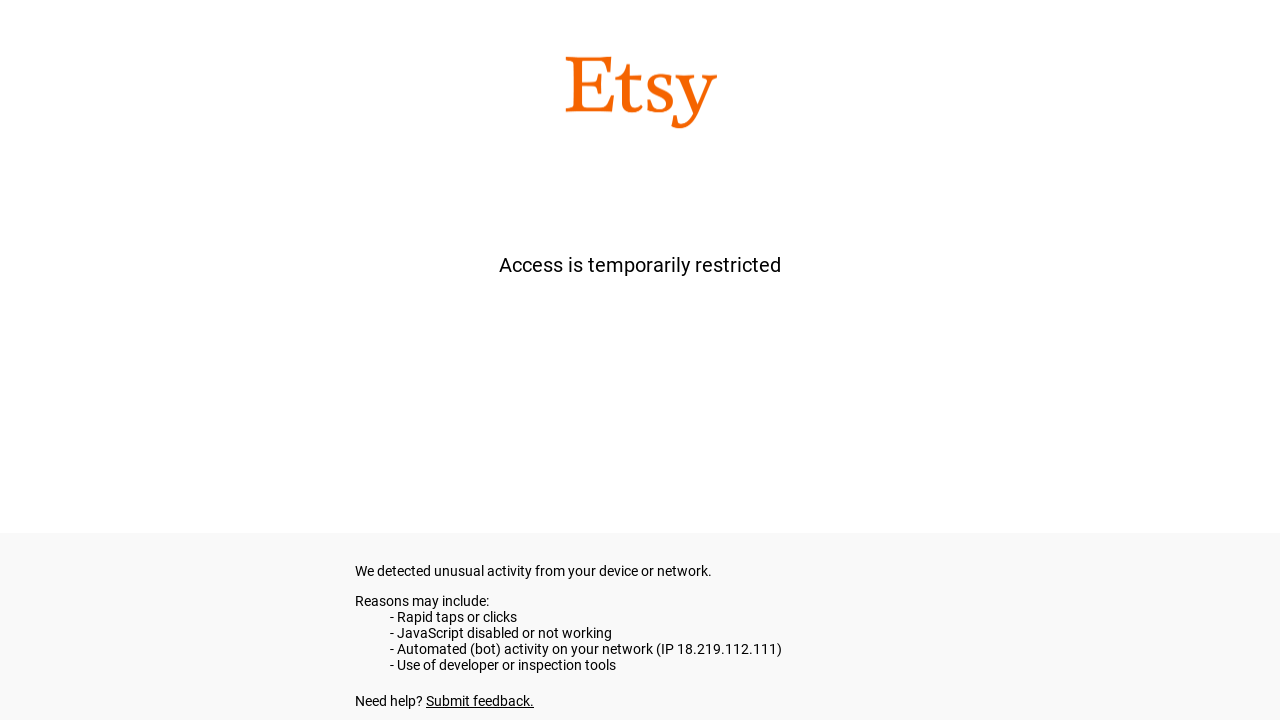

Retrieved page title: etsy.com
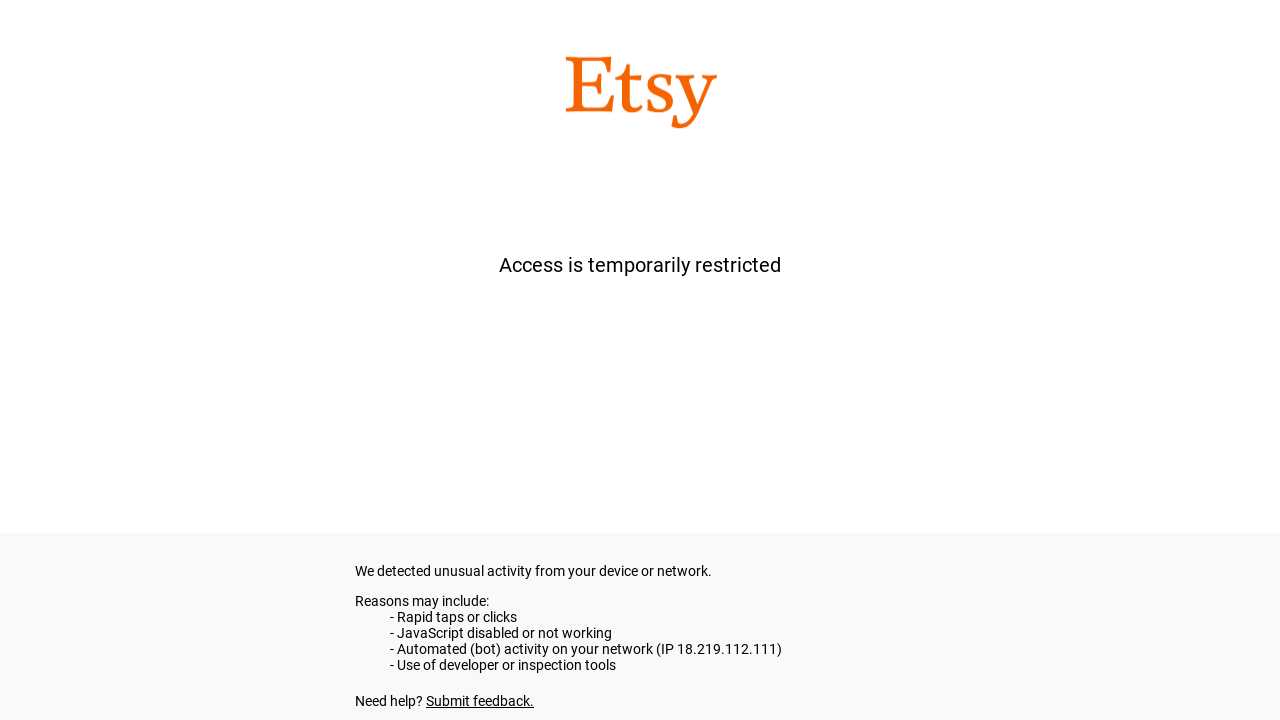

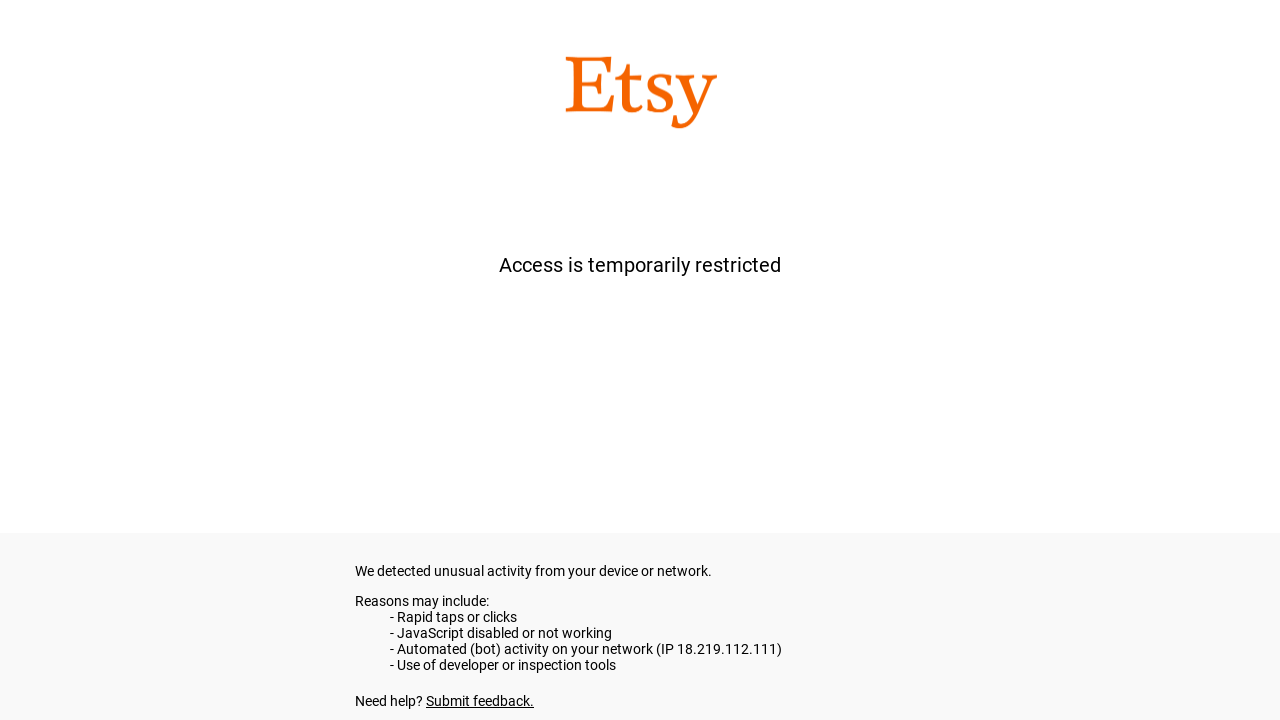